Navigates to the OrangeHRM demo homepage and verifies that the company logo is displayed on the page.

Starting URL: https://opensource-demo.orangehrmlive.com/

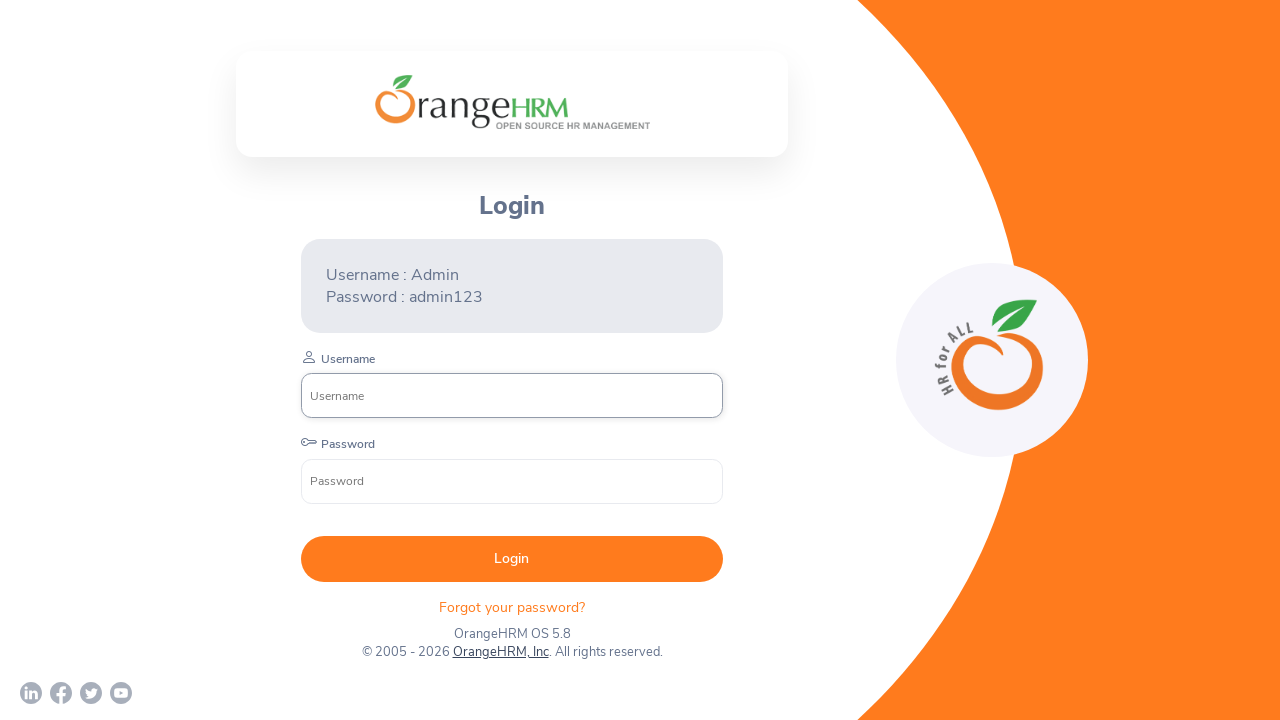

Located logo element using XPath selector
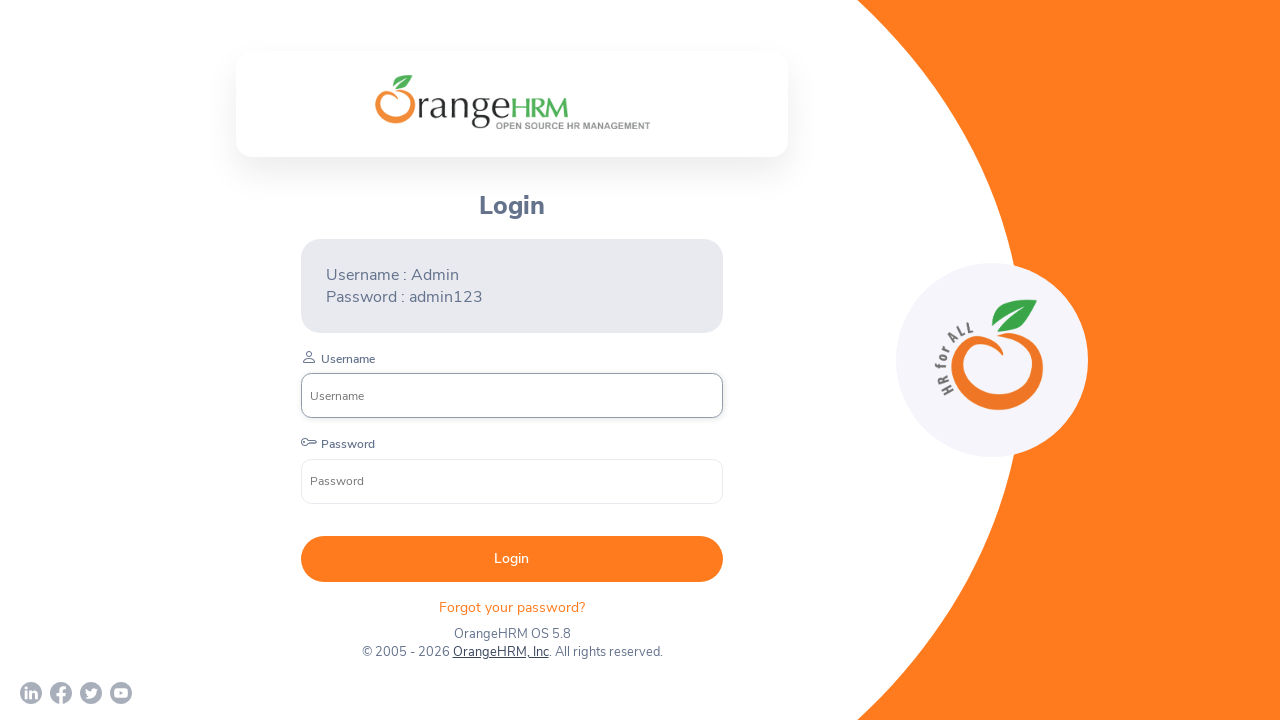

Waited for OrangeHRM login branding logo to load
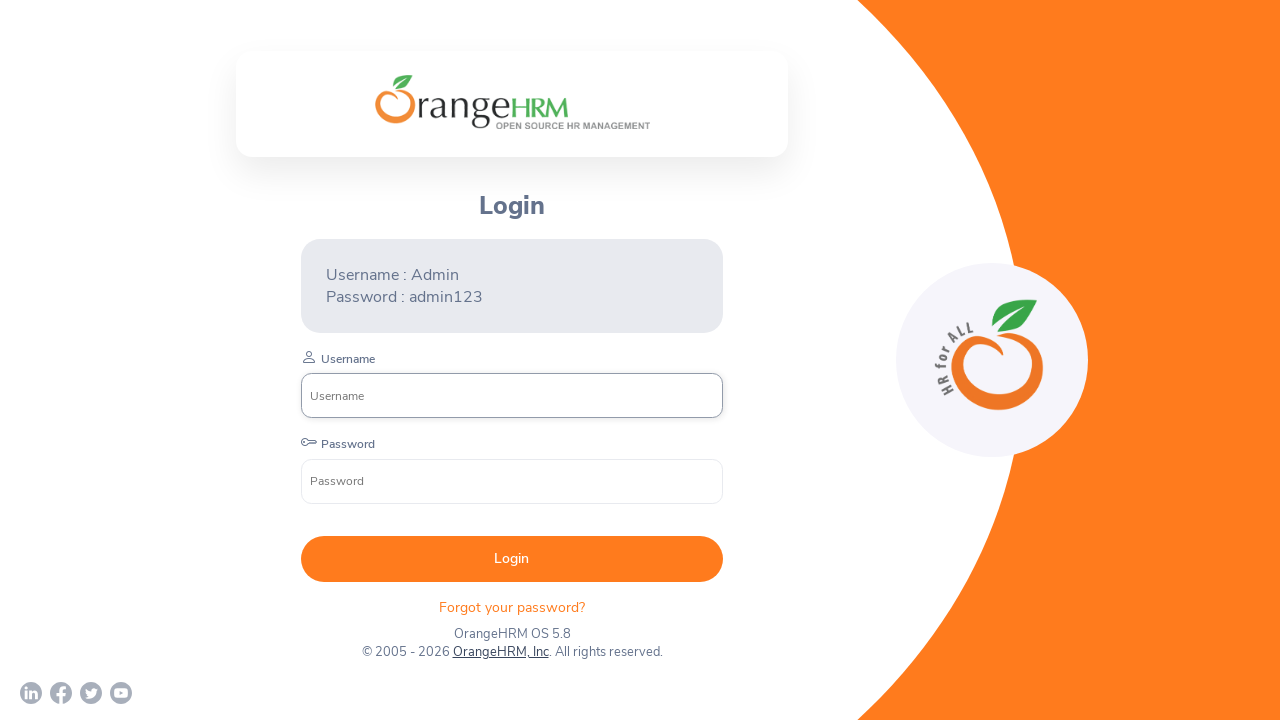

Verified that company logo is displayed on the OrangeHRM homepage
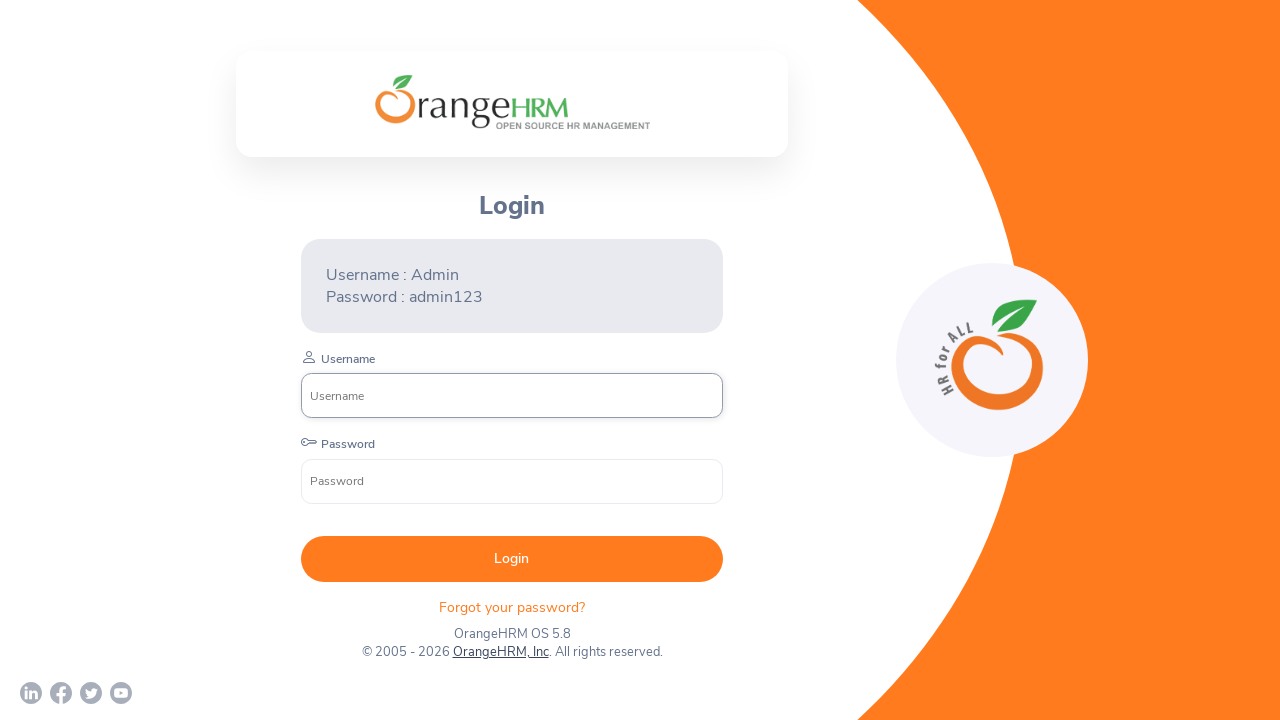

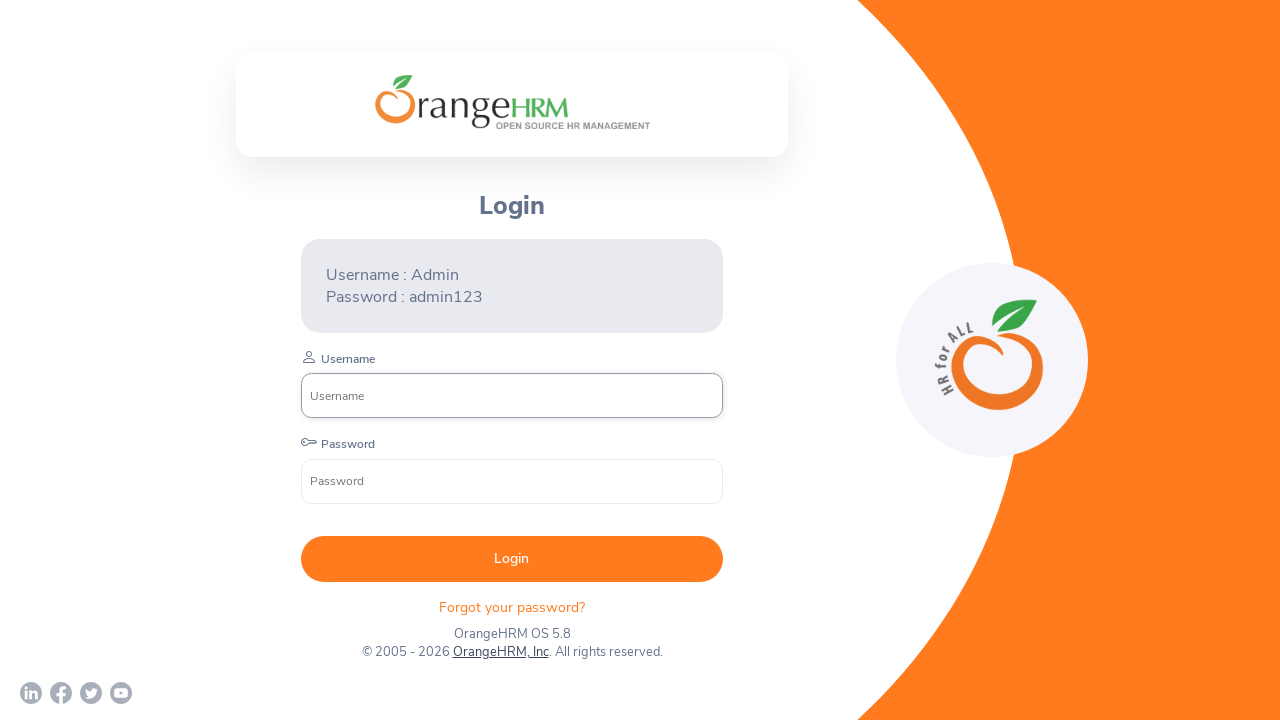